Tests frame switching and hover functionality on an automation practice page by scrolling to an iframe, clicking a link inside it, then switching back to hover over an element

Starting URL: https://rahulshettyacademy.com/AutomationPractice/

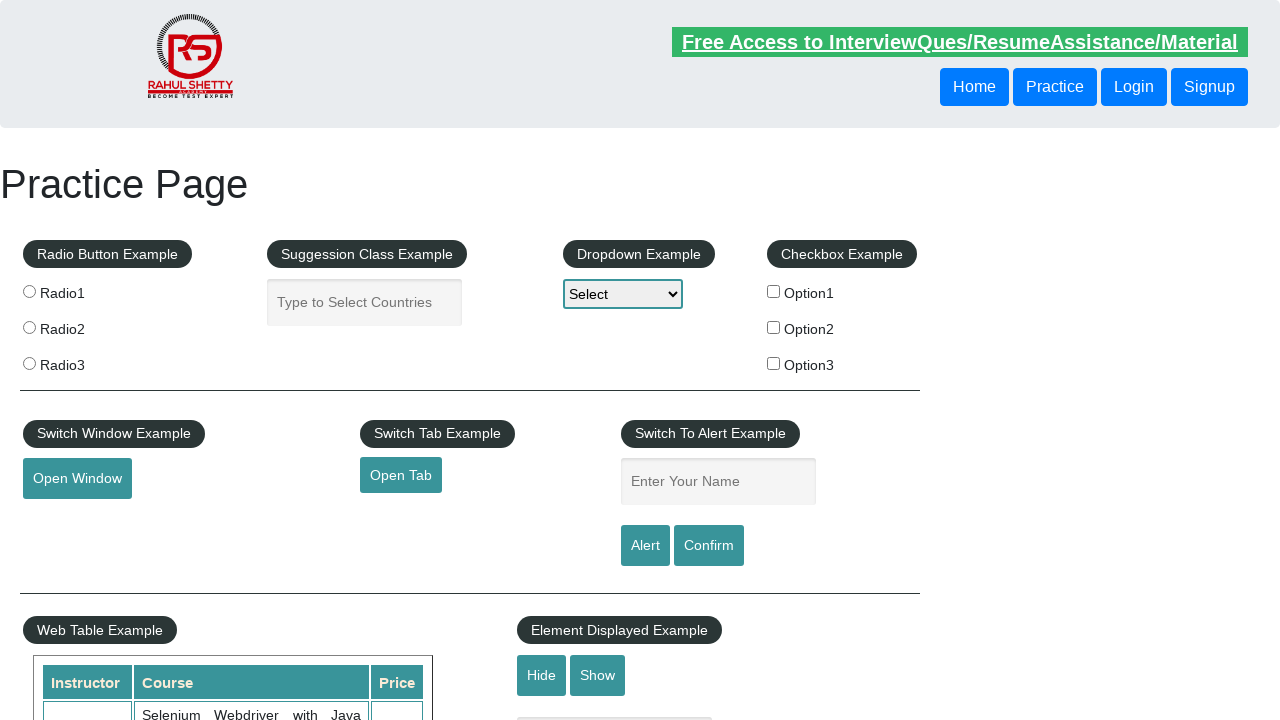

Scrolled down 900 pixels to make iframe visible
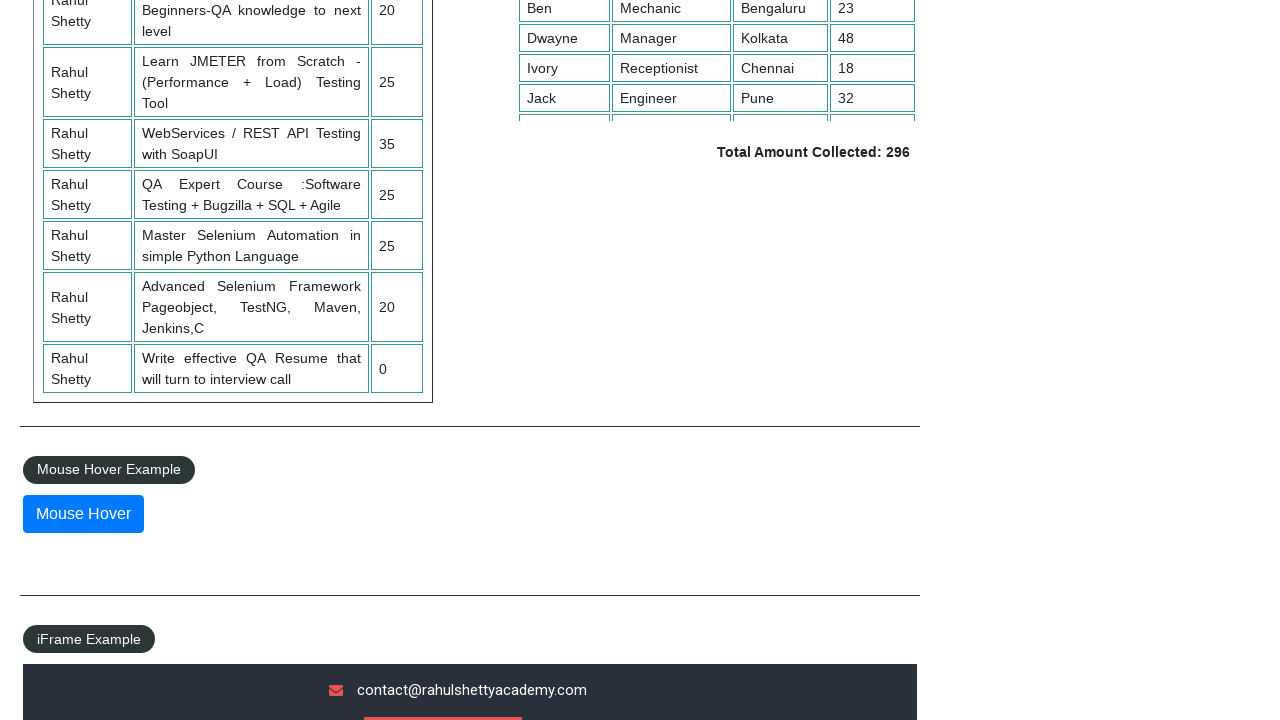

Located iframe with id 'courses-iframe'
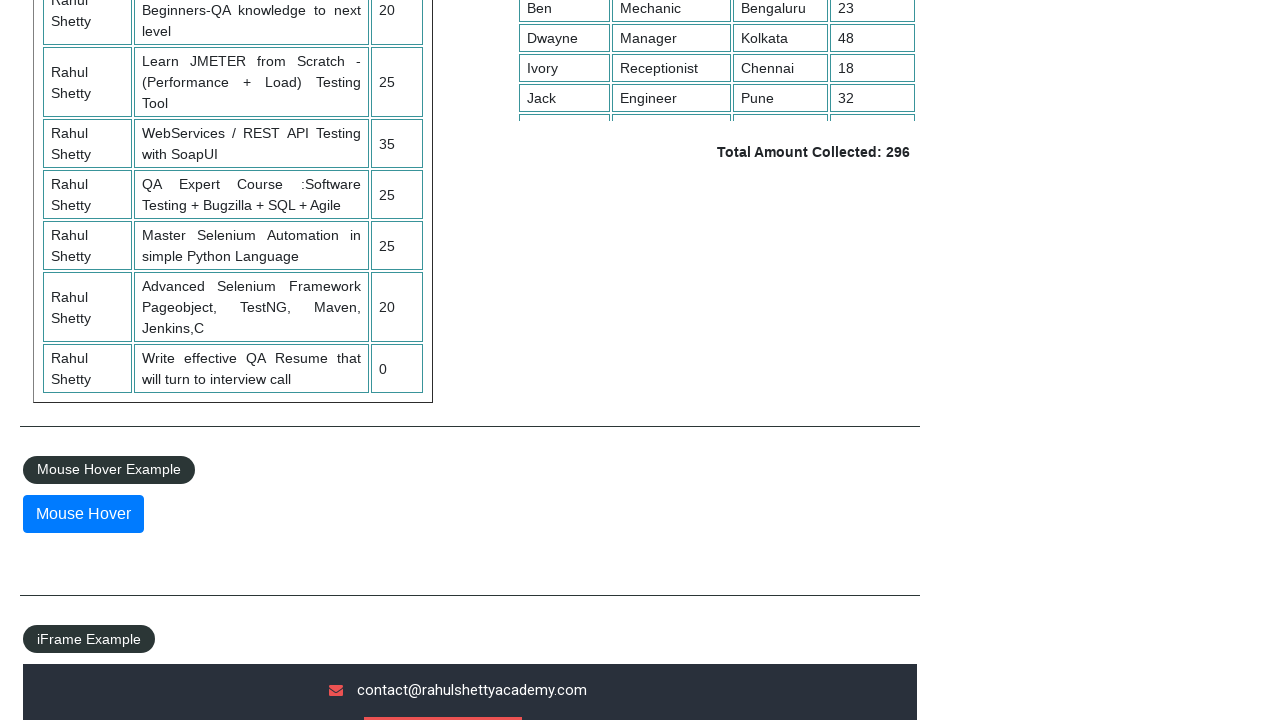

Clicked link inside iframe at (443, 693) on #courses-iframe >> internal:control=enter-frame >> xpath=/html/body/div/header/d
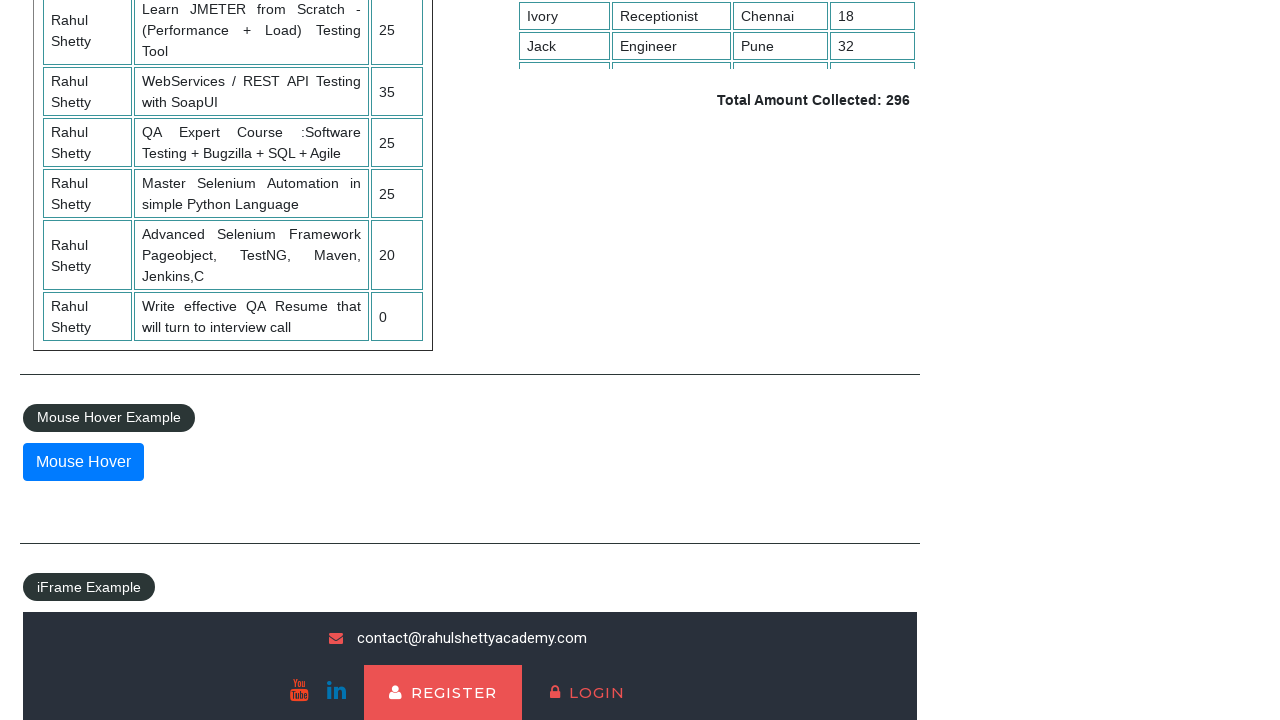

Waited 4000ms for action to complete
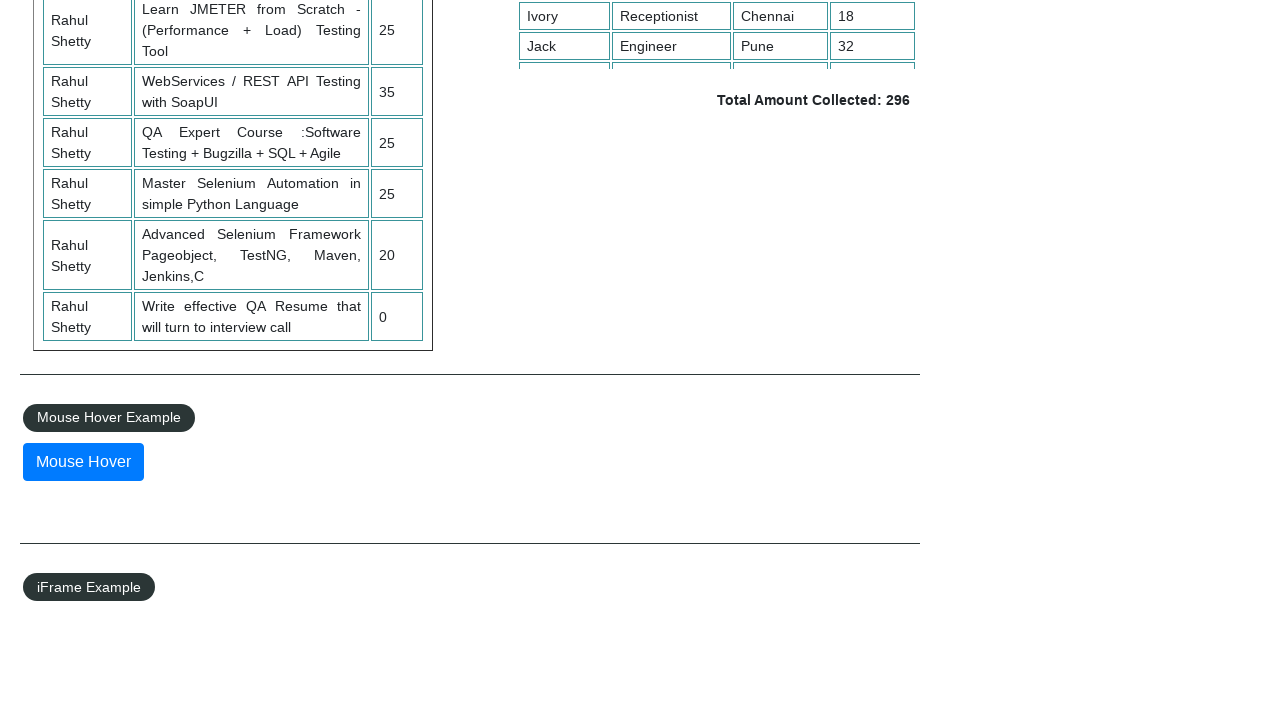

Hovered over mousehover element in main page context at (83, 462) on #mousehover
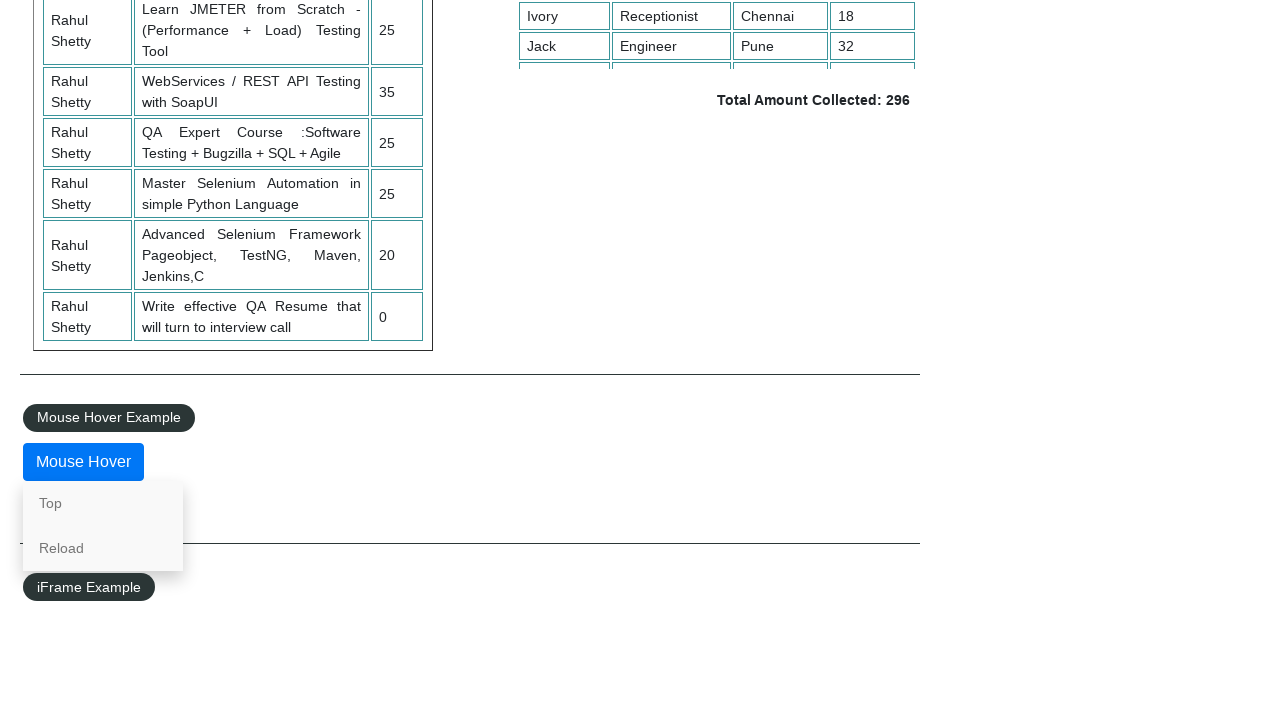

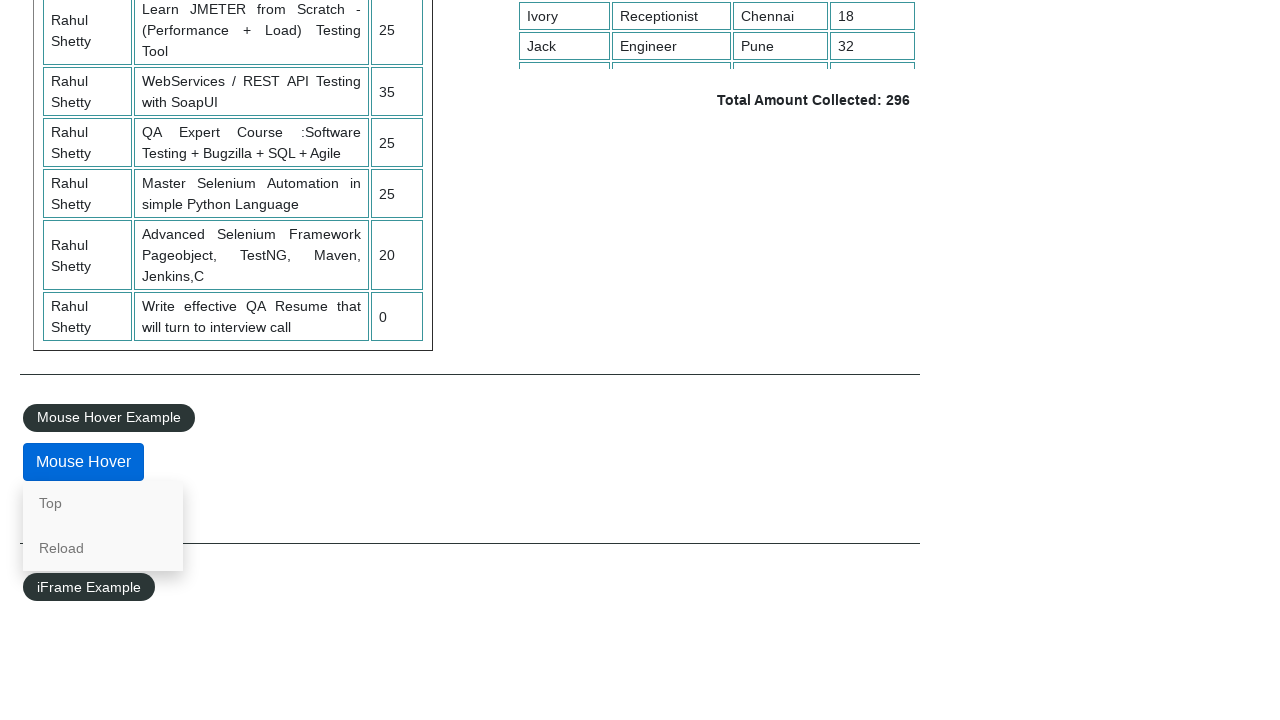